Opens the Snapdeal e-commerce website and waits for the page to load.

Starting URL: https://www.snapdeal.com/

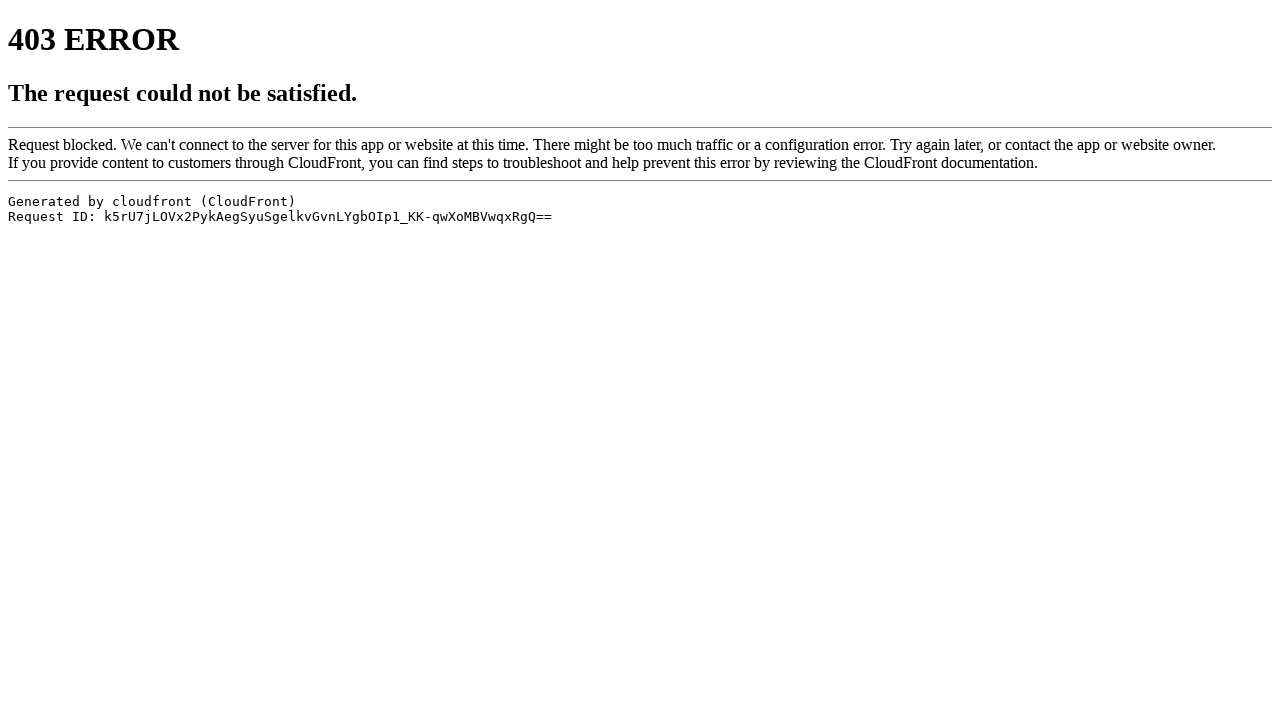

Navigated to Snapdeal e-commerce website
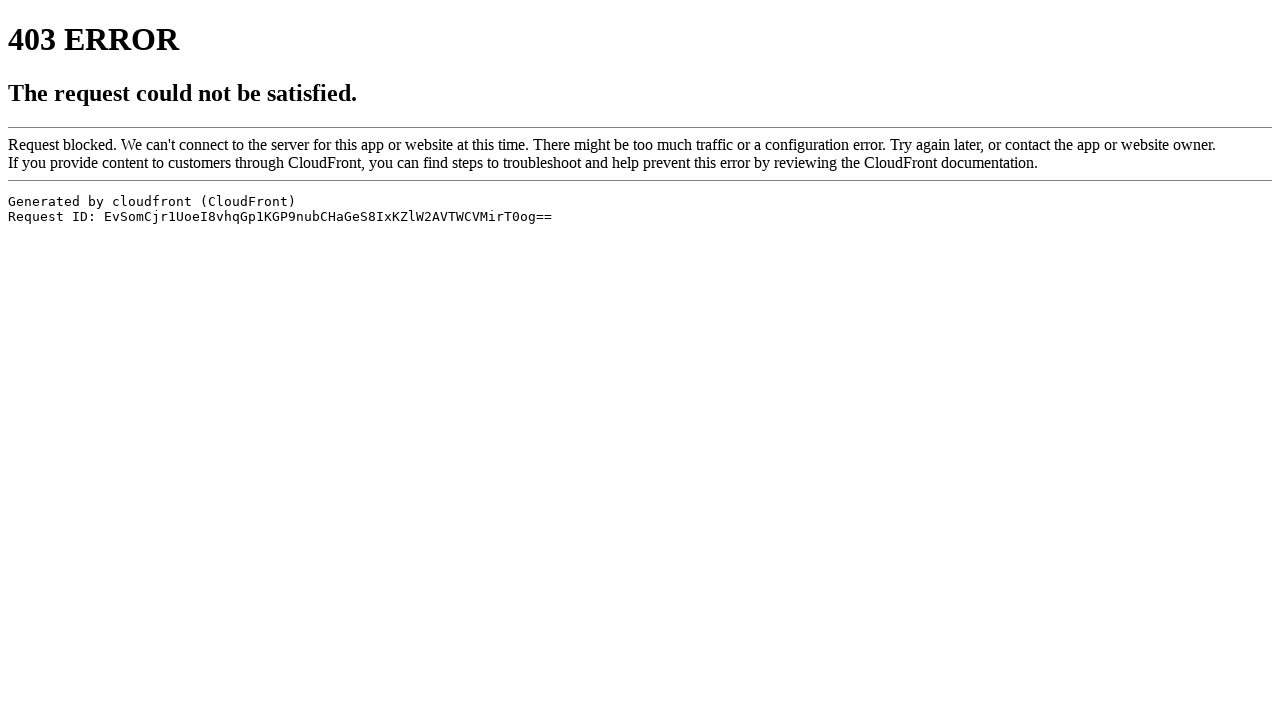

Page DOM content fully loaded
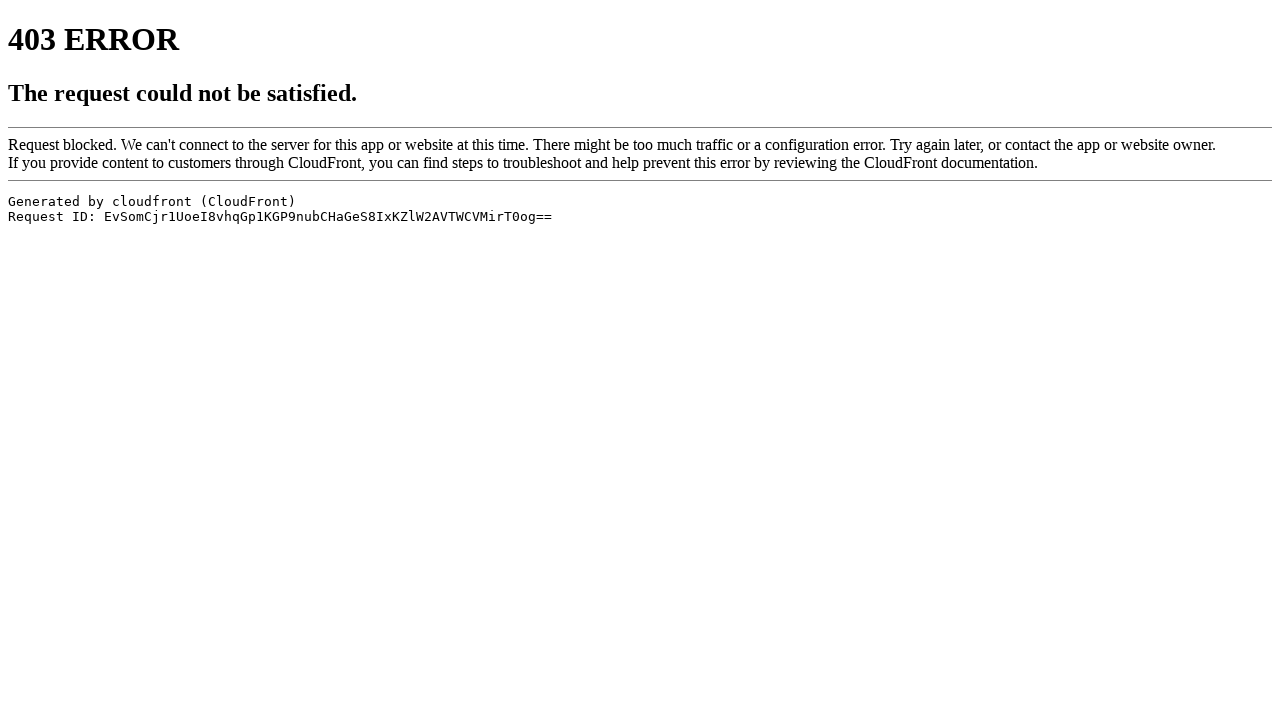

Body element loaded and page ready
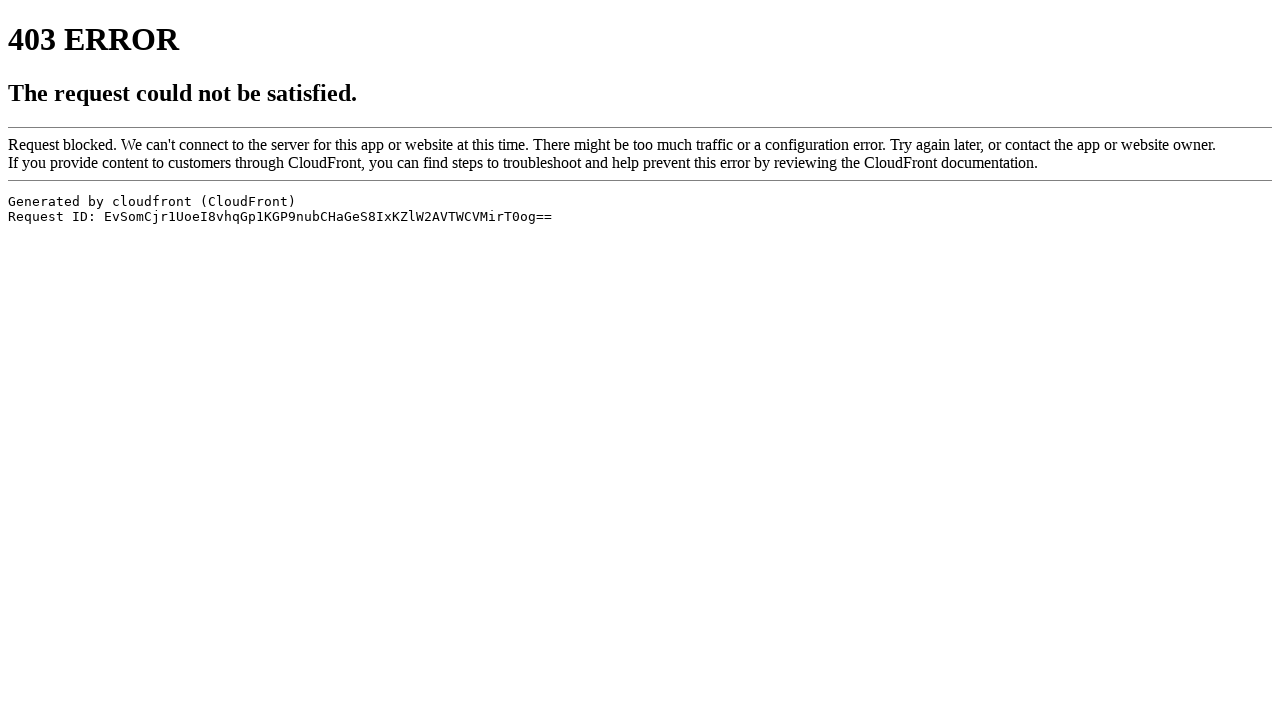

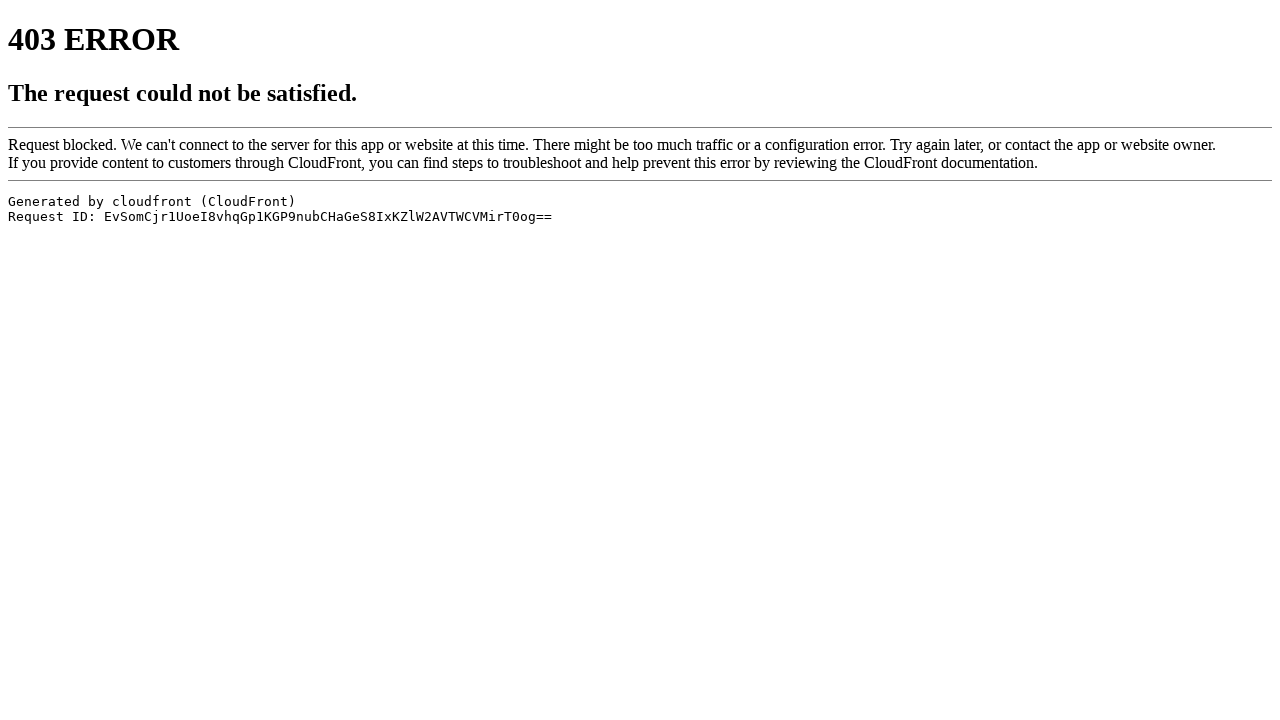